Navigates to the Ikesaki cosmetics website and waits for the page content to load, verifying that the main heading element is present.

Starting URL: https://www.ikesaki.com.br/

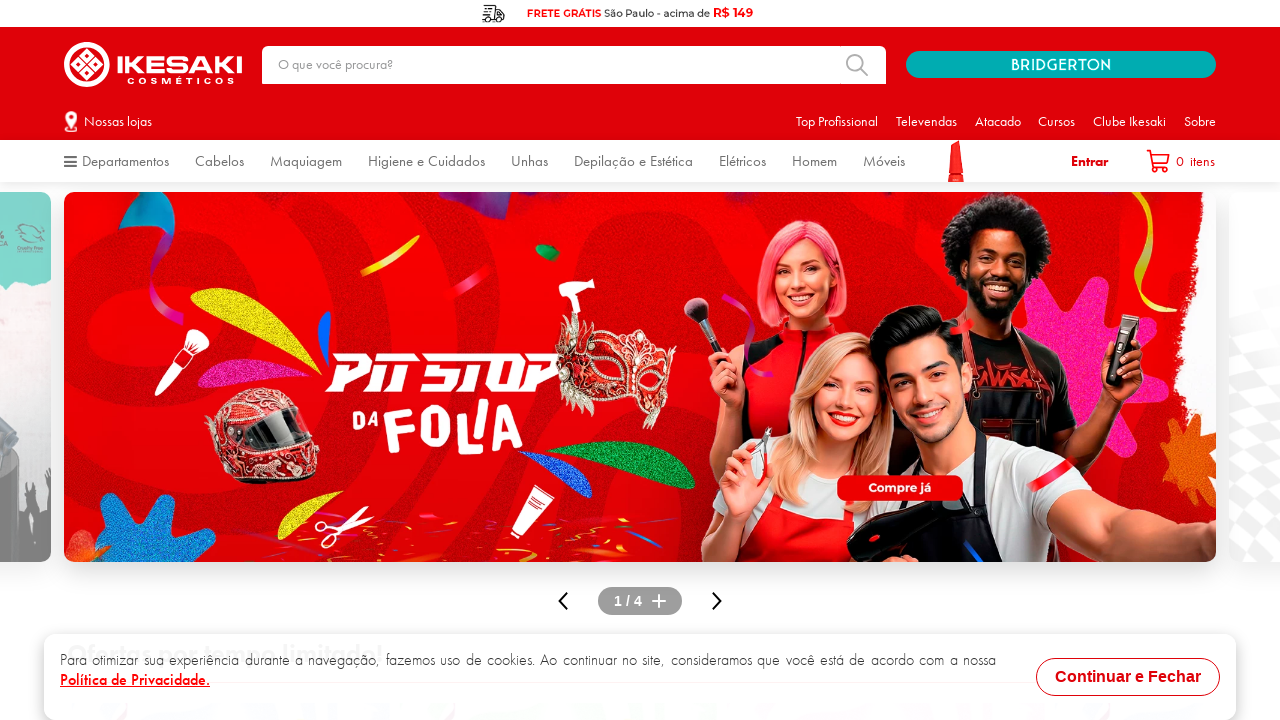

Navigated to Ikesaki cosmetics website
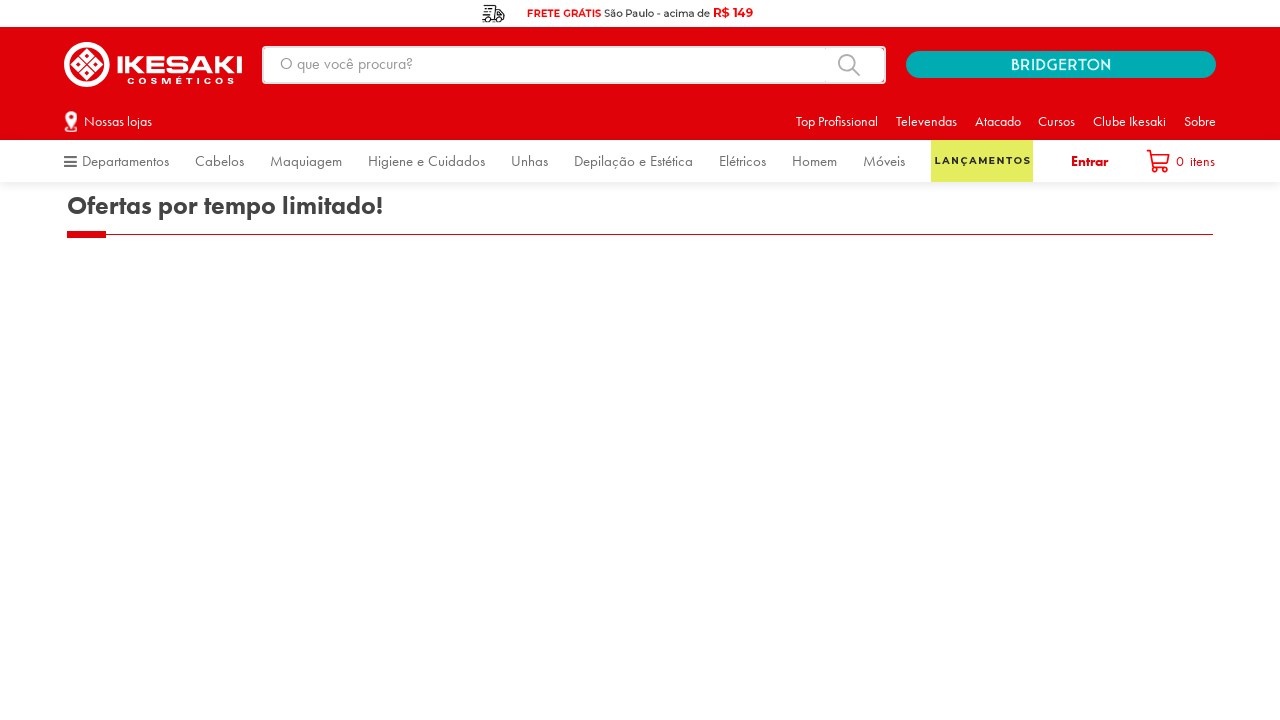

Main heading element (h2) loaded and verified to be present
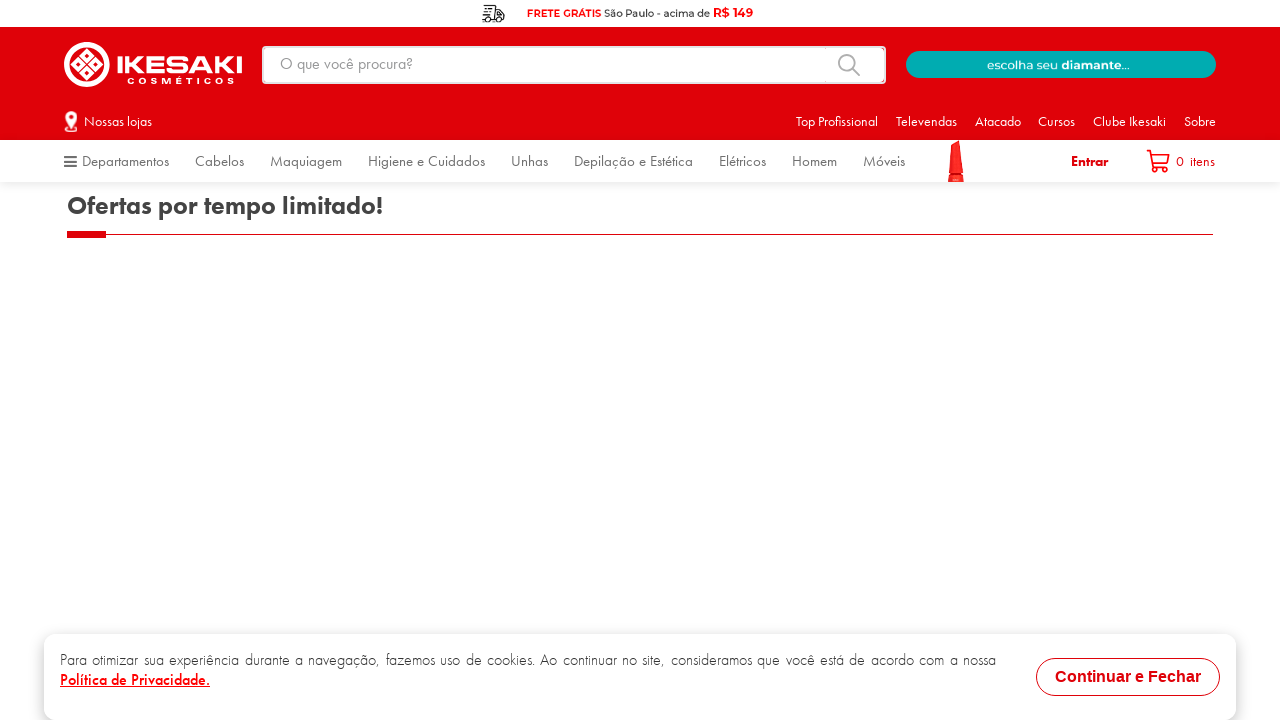

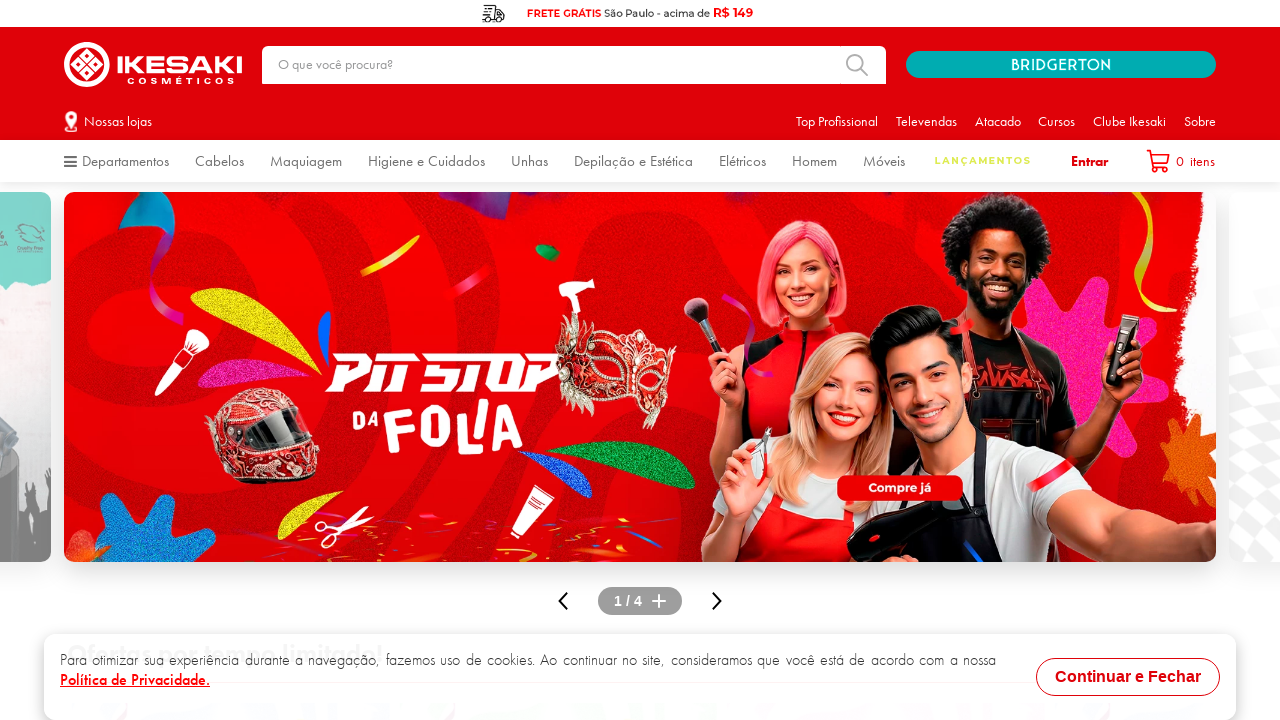